Tests form interactions by filling first name and last name fields, selecting a dropdown option, clicking a radio button, and submitting the form

Starting URL: https://hatem-hatamleh.github.io/Selenium-html/actions.html

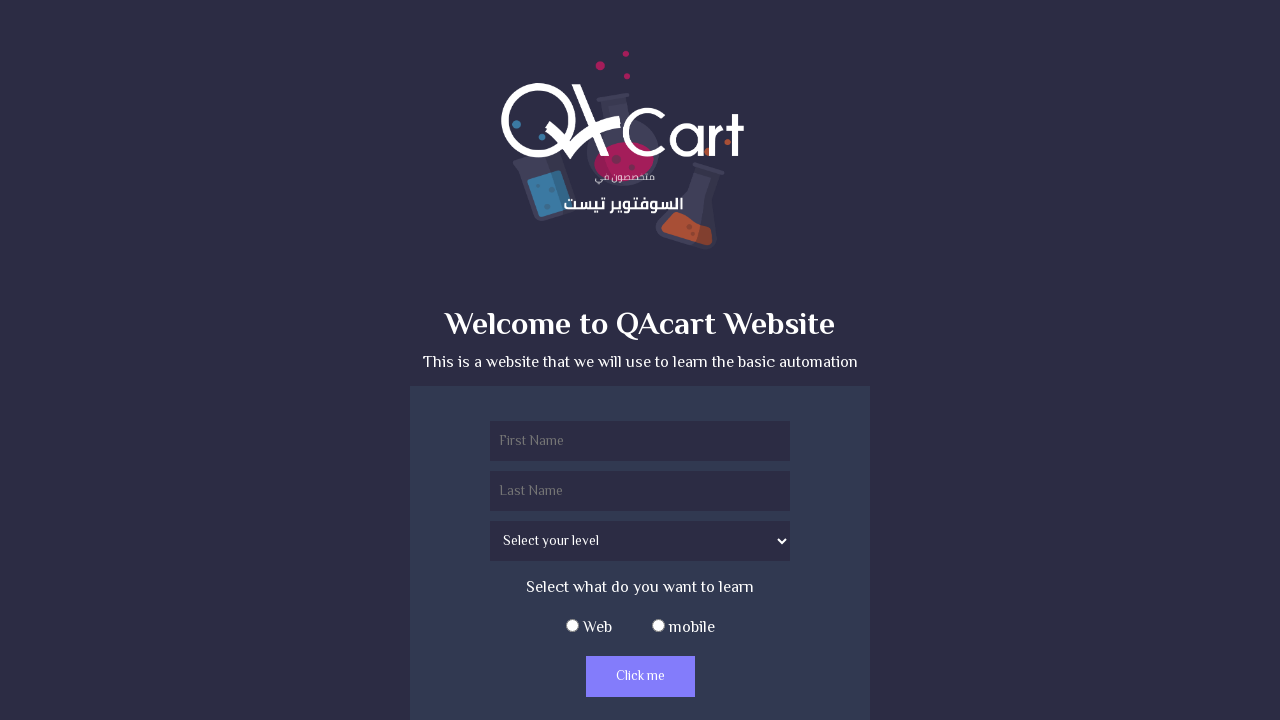

Filled first name field with 'mohamad' on input[name='firstName']
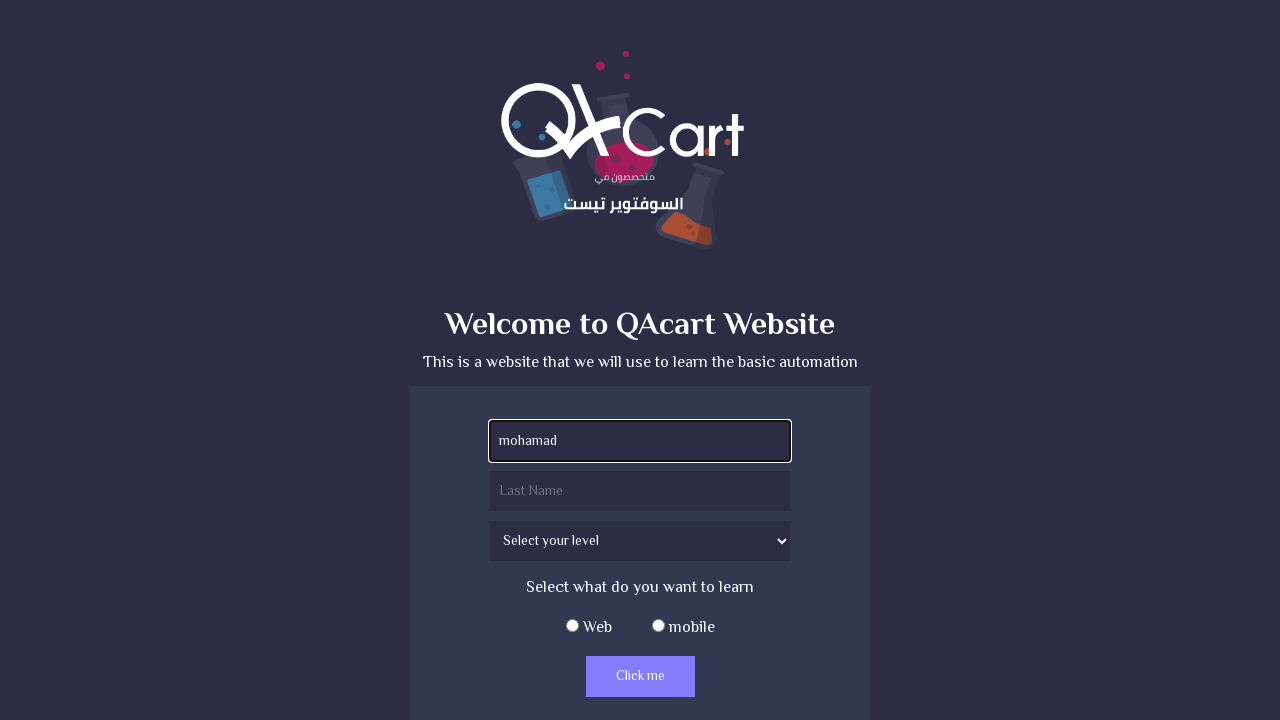

Filled last name field with 'mondy' on input[name='lastName']
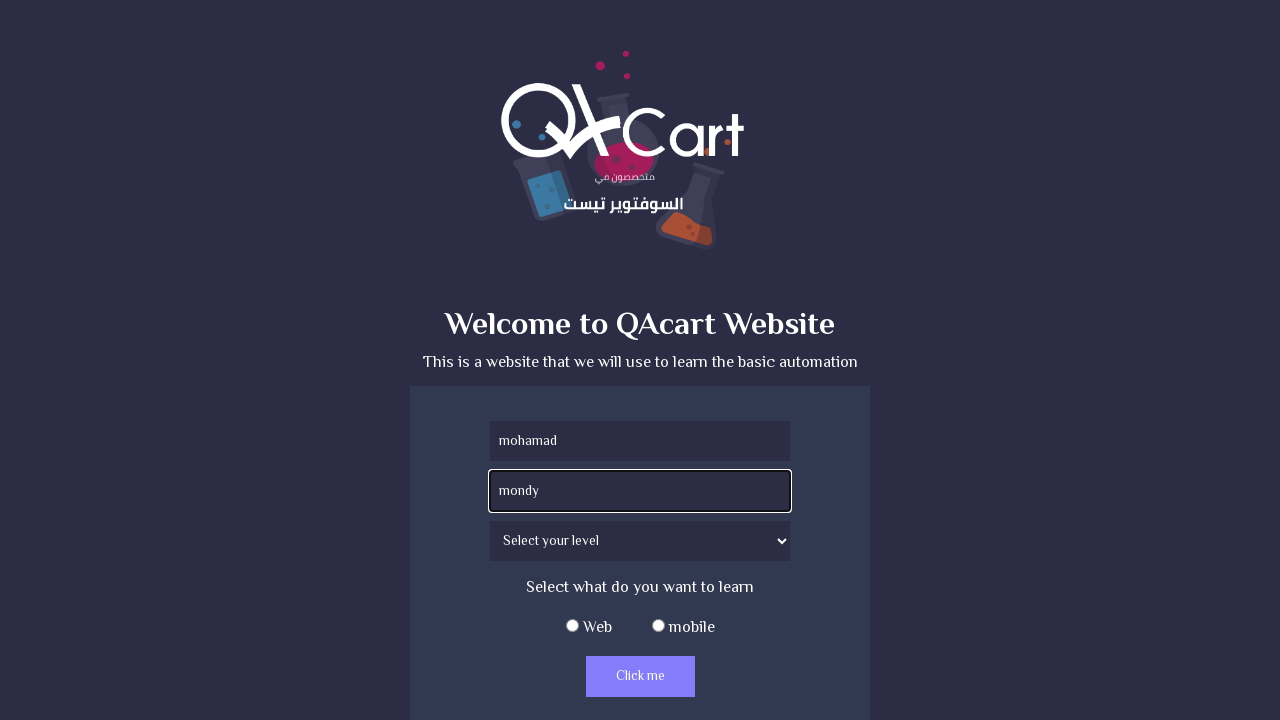

Selected 'Junior' from the level dropdown on select[name='level']
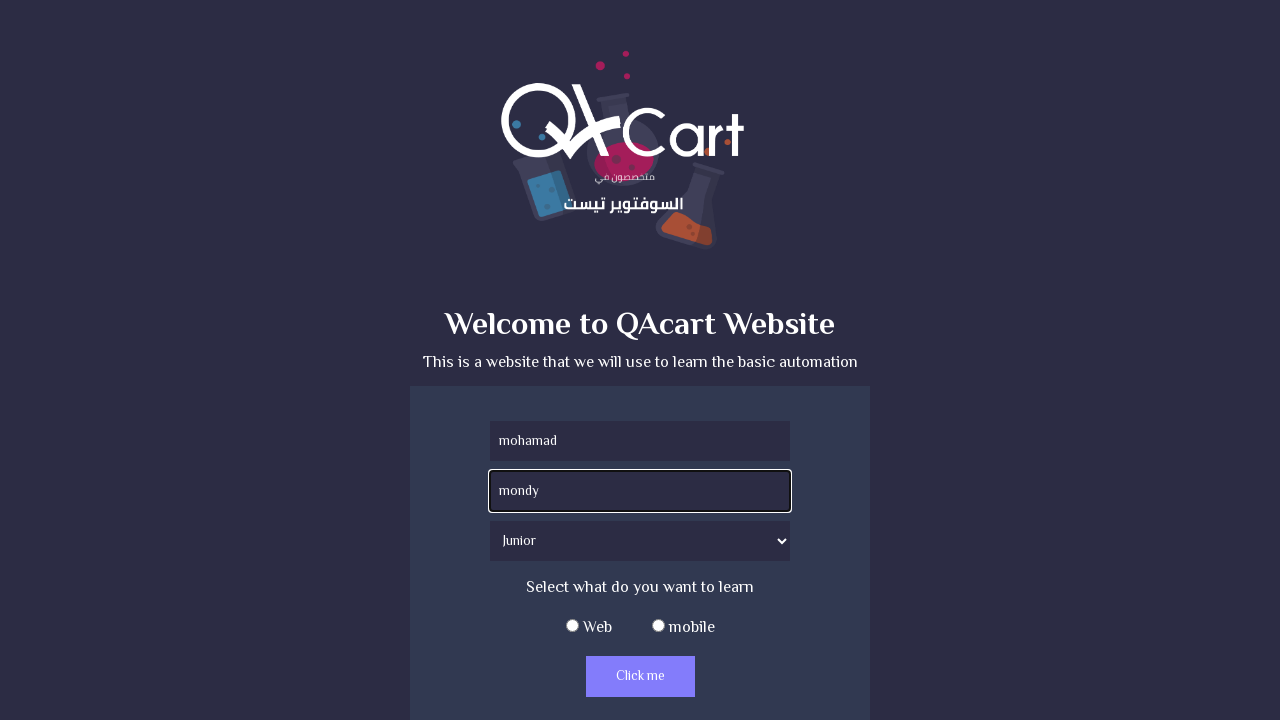

Clicked the web radio button at (572, 626) on #web
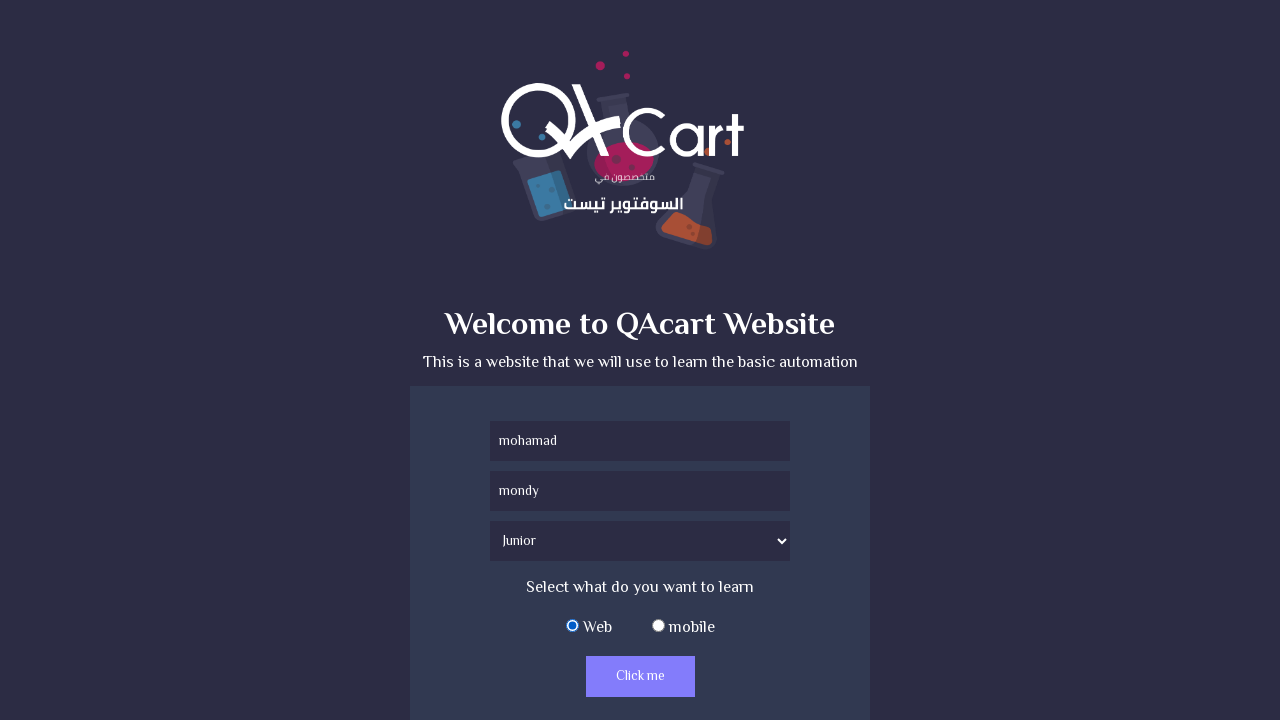

Clicked the actions button to submit the form at (640, 676) on #actions-button
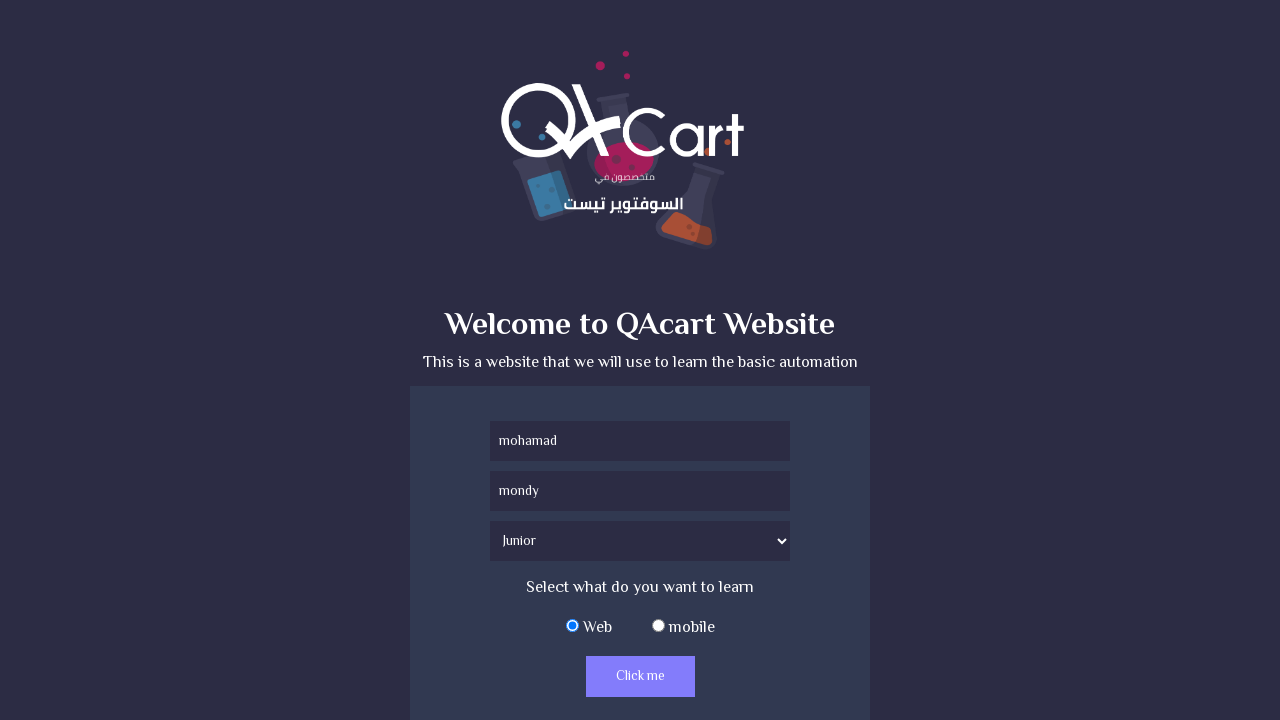

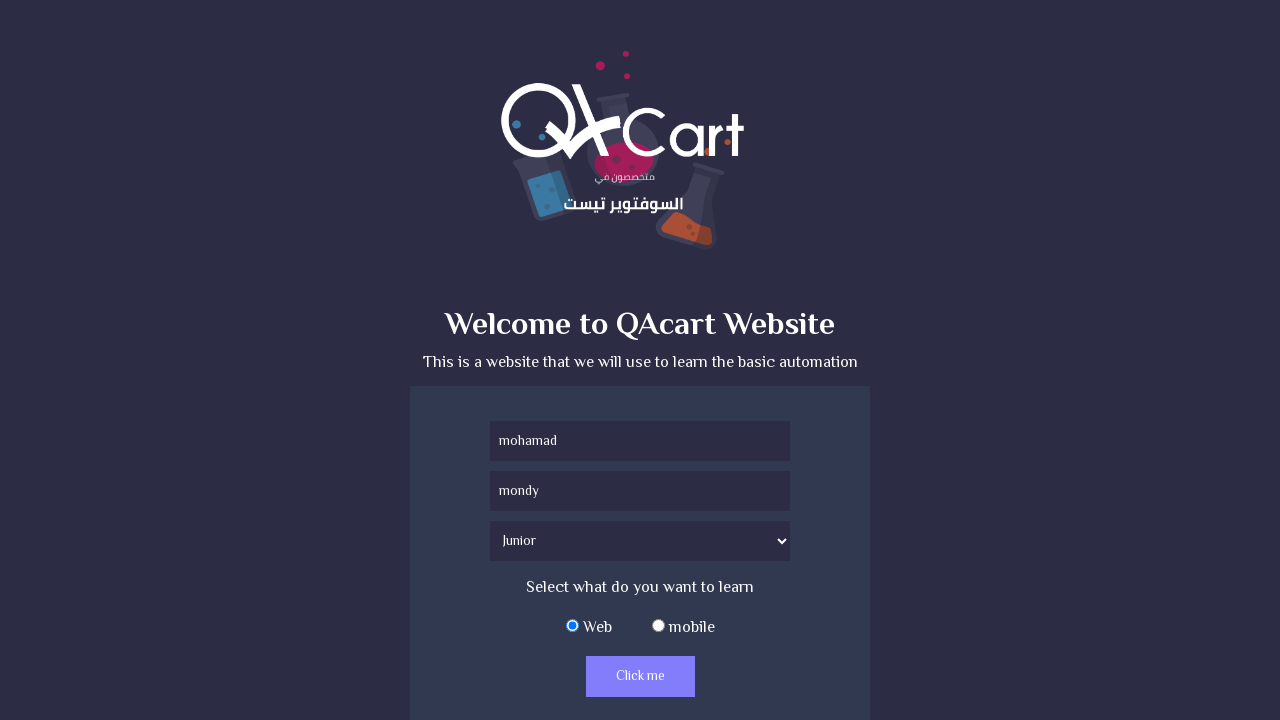